Opens a print dialog using keyboard shortcuts and navigates through it using Tab and Enter keys

Starting URL: https://www.selenium.dev/downloads/

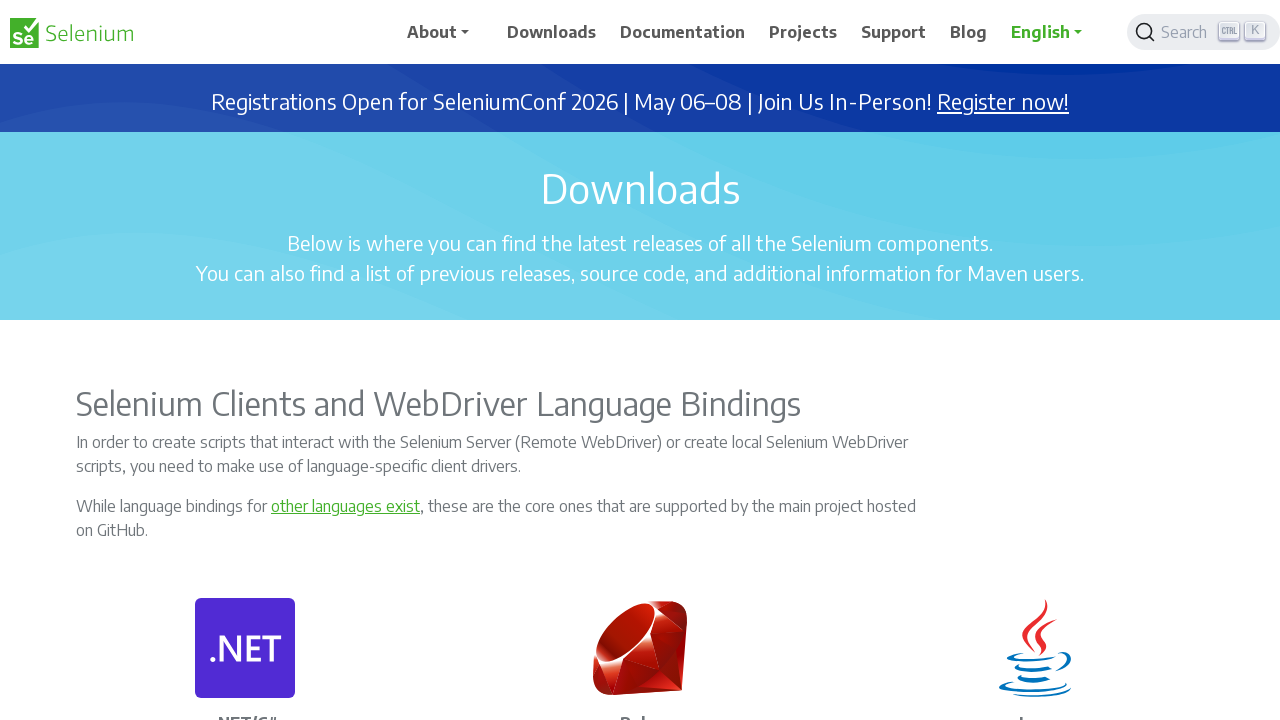

Triggered print dialog using Ctrl+P keyboard shortcut
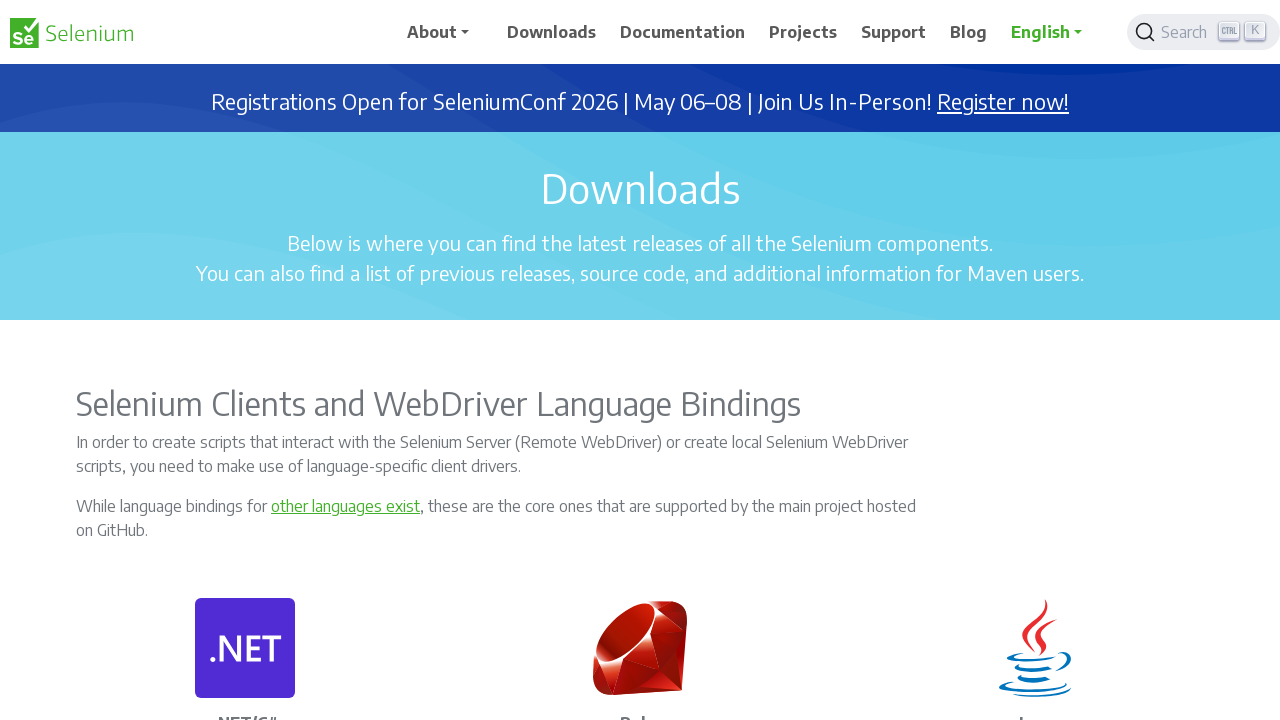

Waited 3 seconds for print dialog to appear
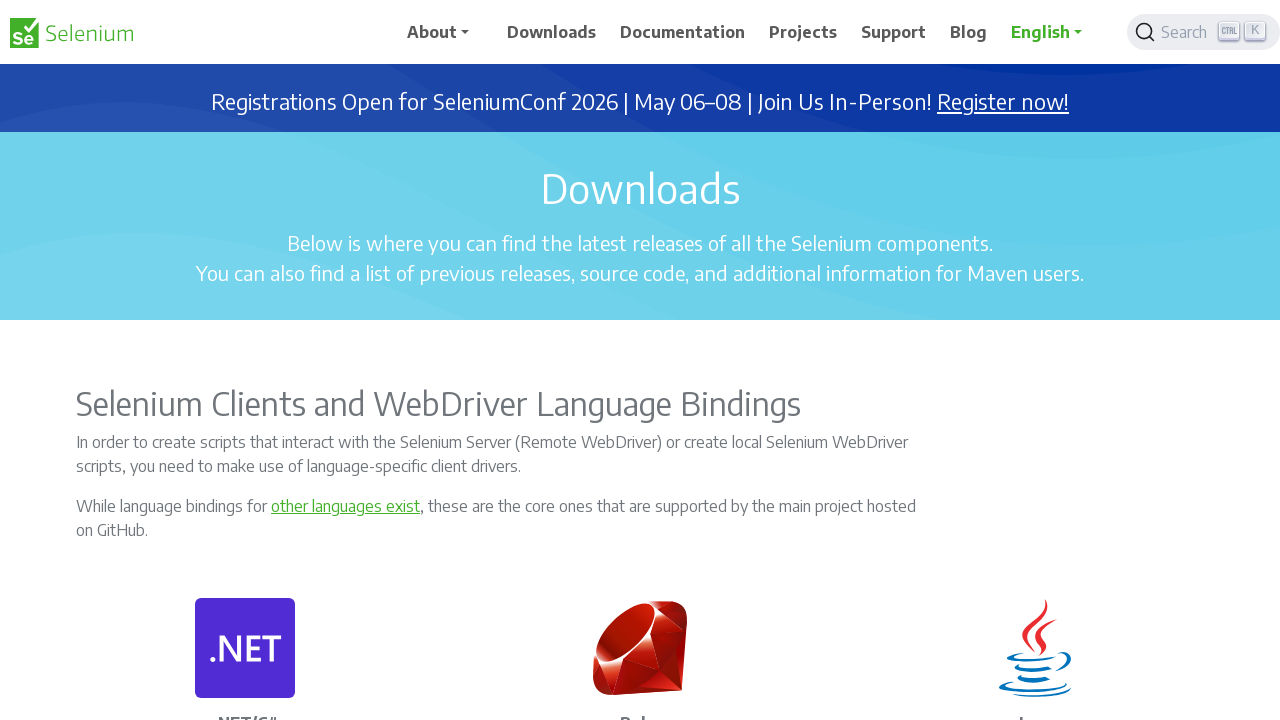

Pressed Tab key to navigate through print dialog
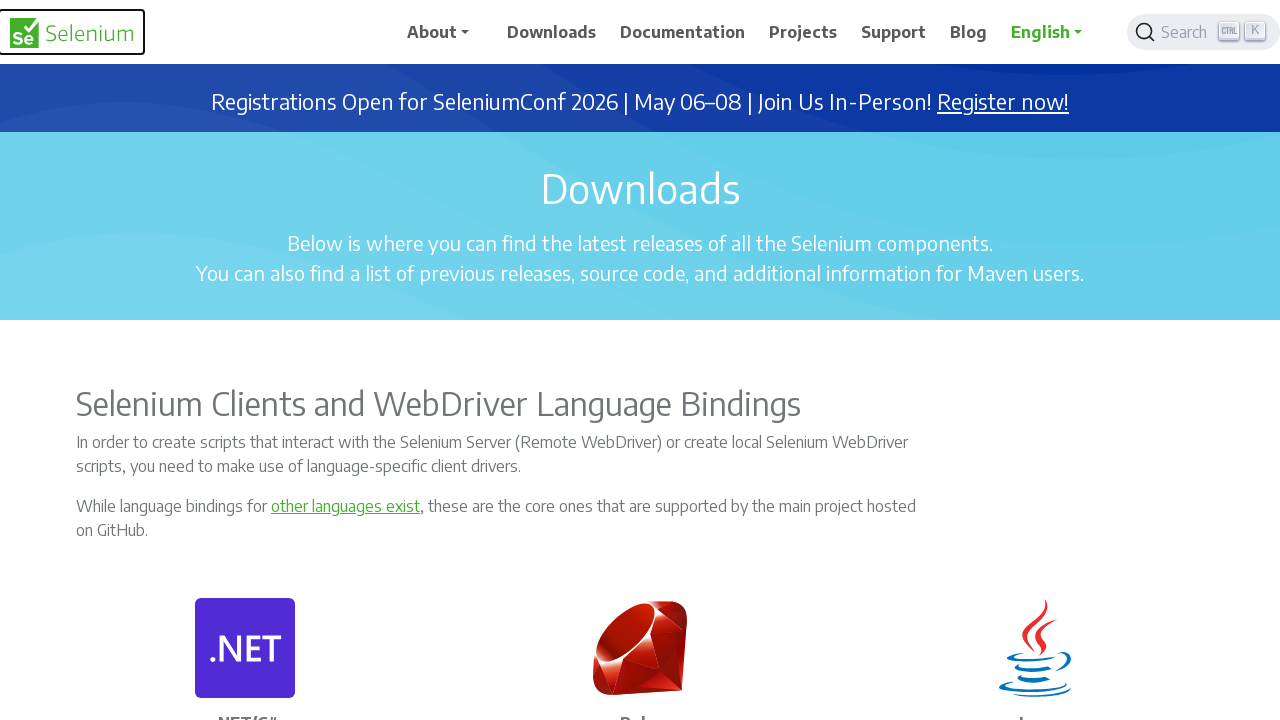

Waited 3 seconds before confirming print dialog
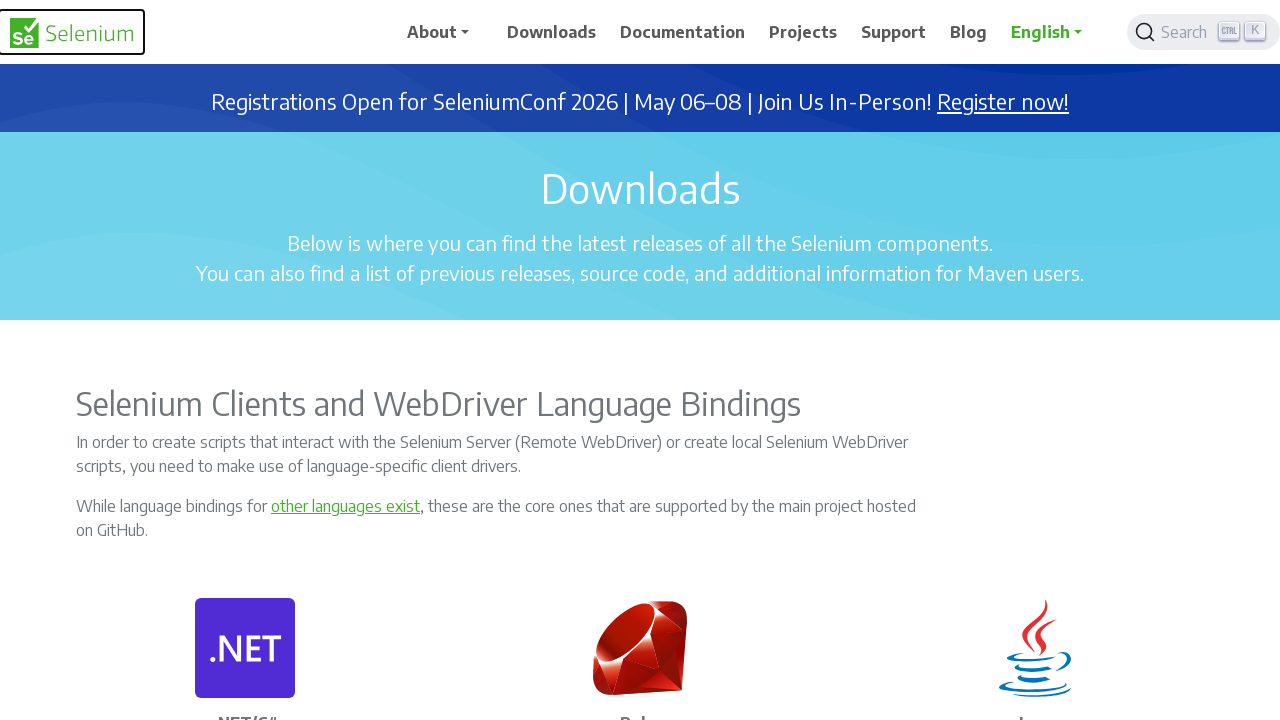

Pressed Enter to confirm and close print dialog
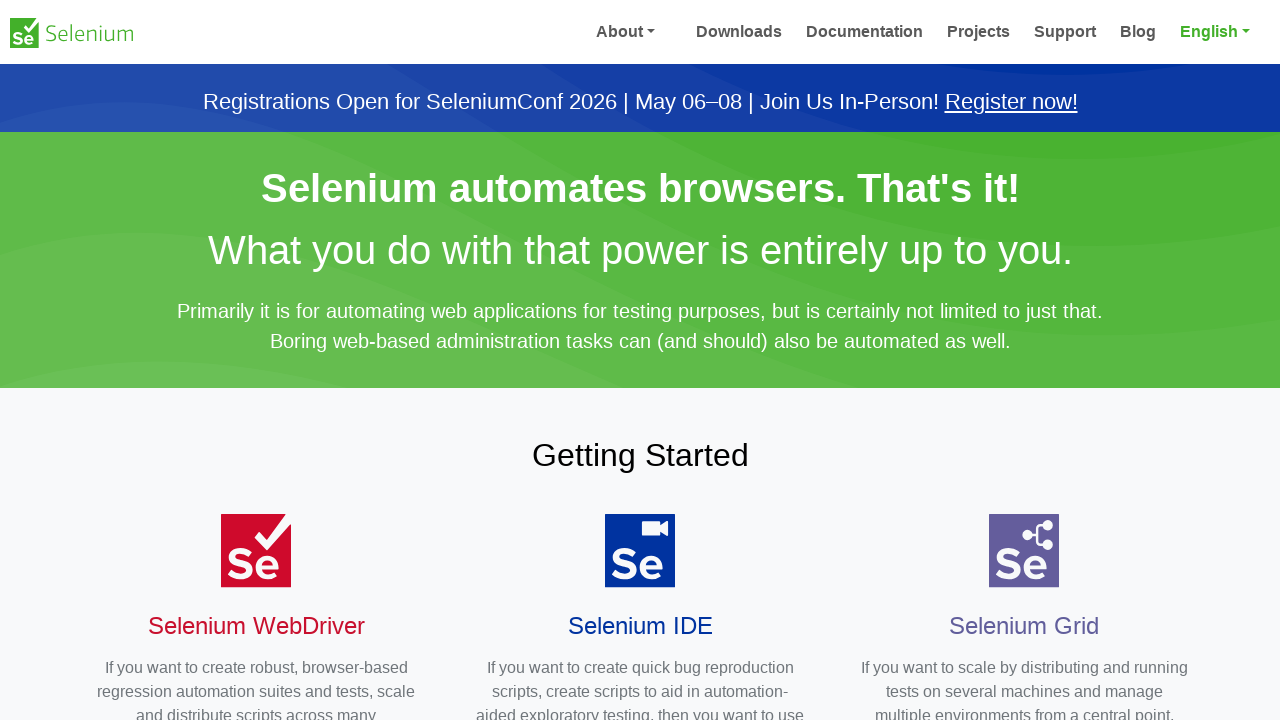

Final wait of 5 seconds for observation after print dialog closed
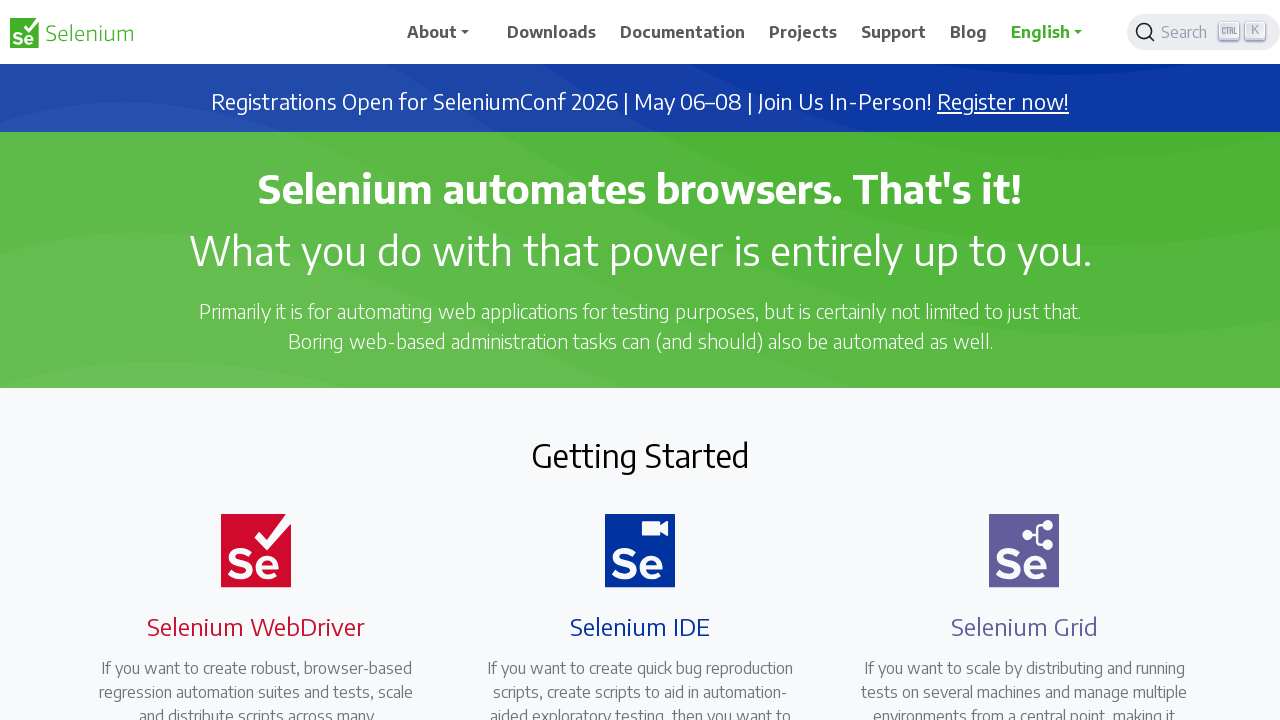

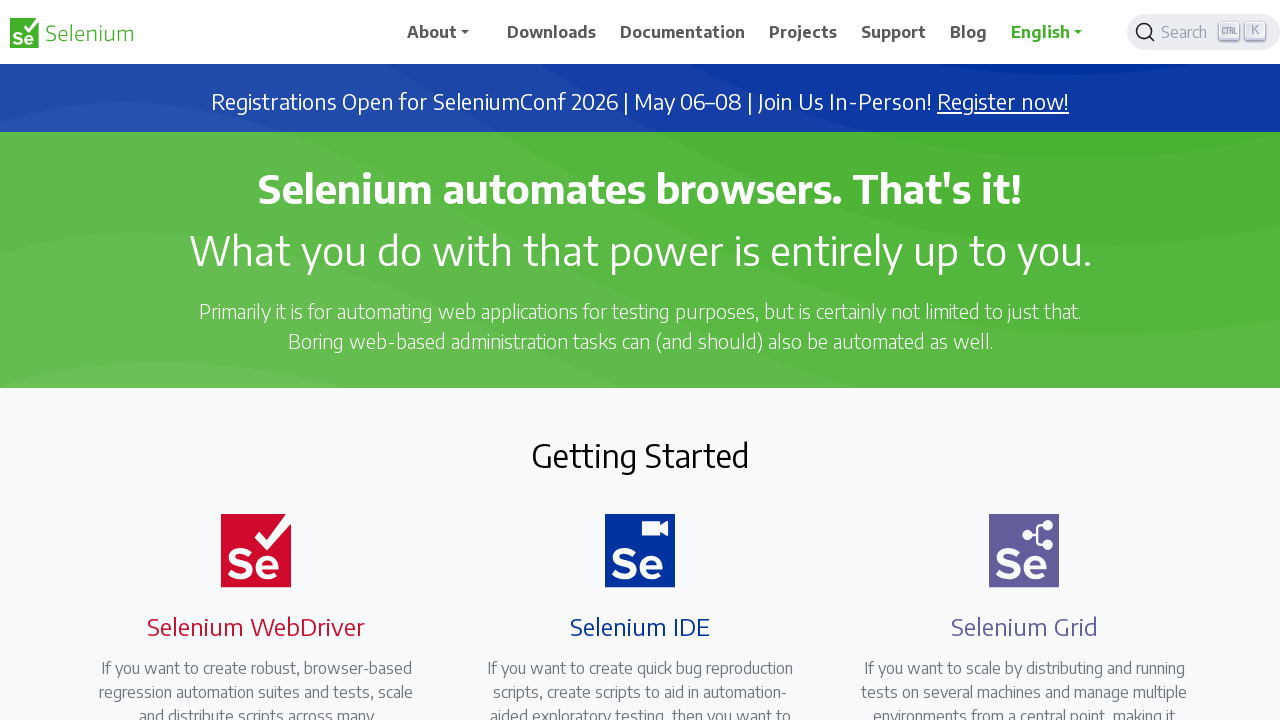